Tests interaction with a video element by locating it and clicking to play/pause the video

Starting URL: https://demoapps.qspiders.com/ui/video?sublist=0&scenario=1

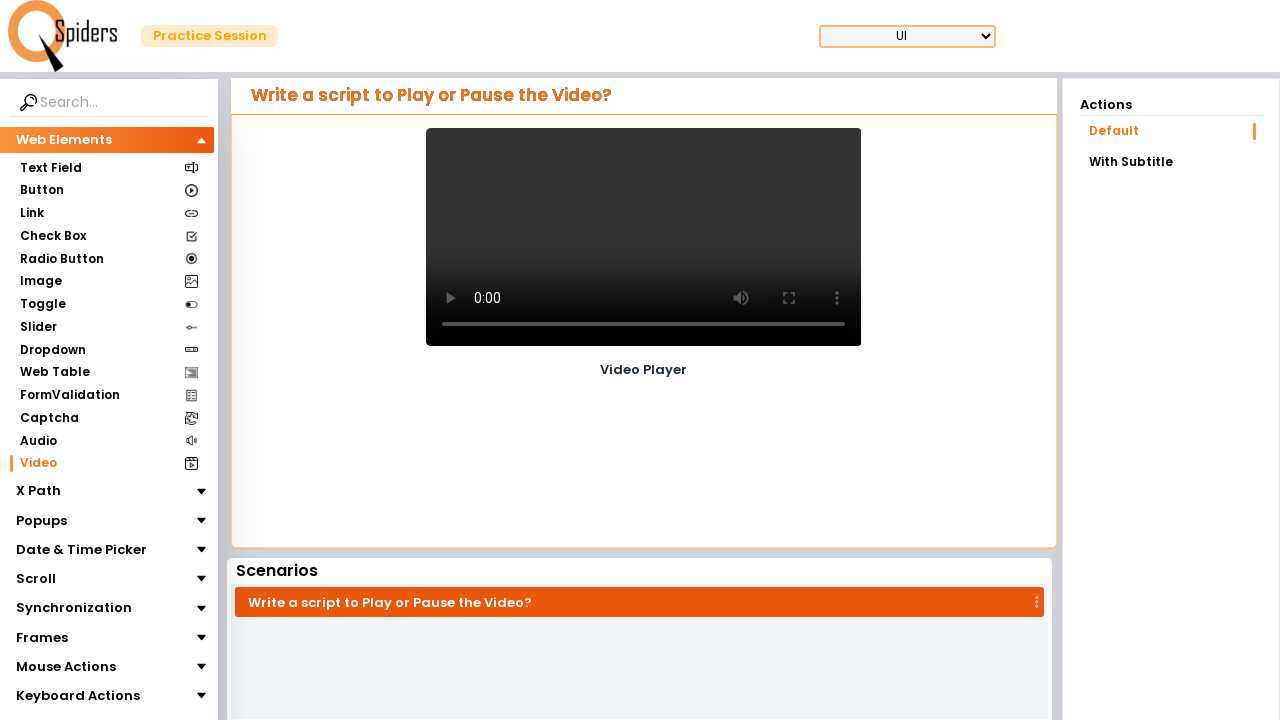

Video element loaded on the page
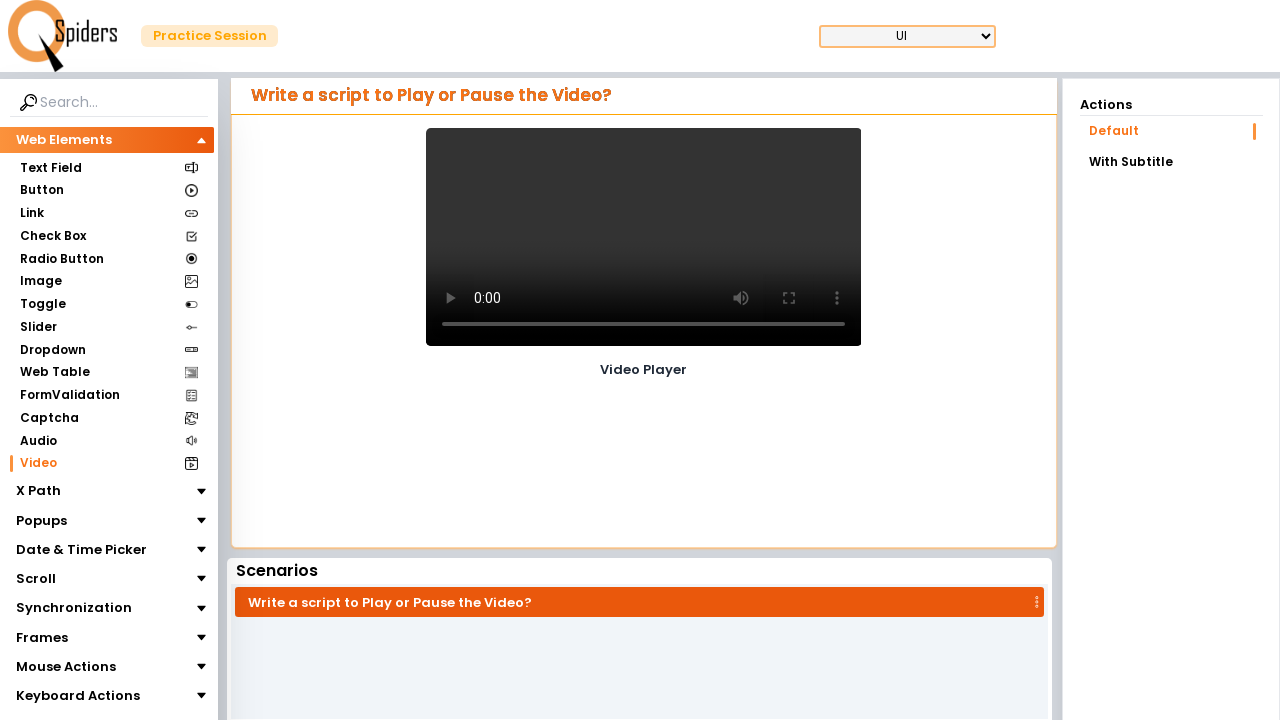

Clicked on video element to play/pause at (644, 237) on video
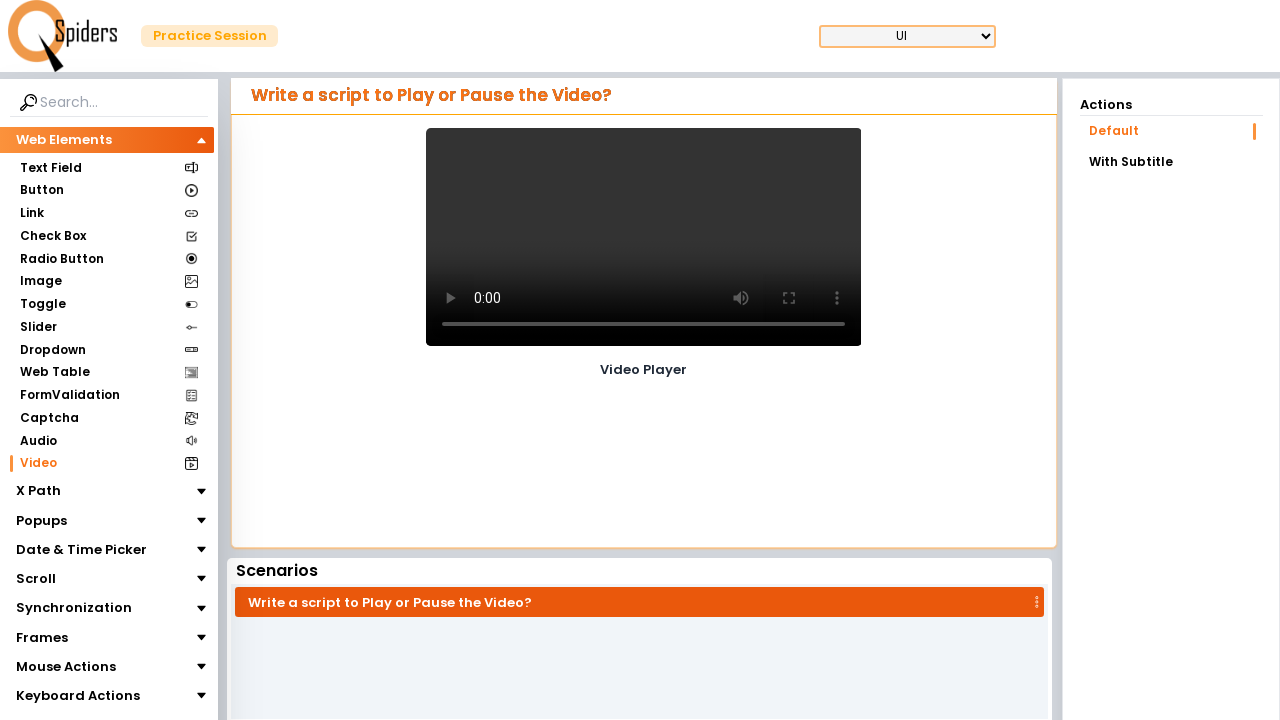

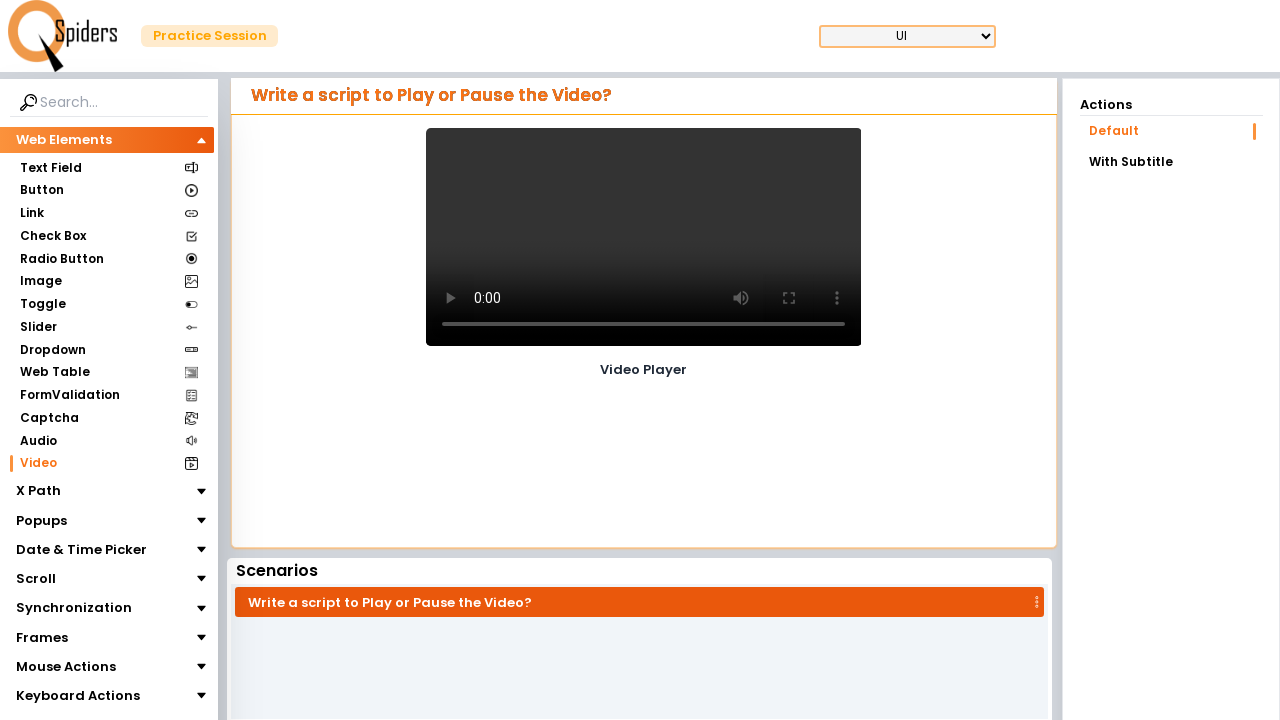